Tests multi-select dropdown functionality by selecting options using visible text, index, and value methods, then deselects an option by index.

Starting URL: https://training-support.net/webelements/selects

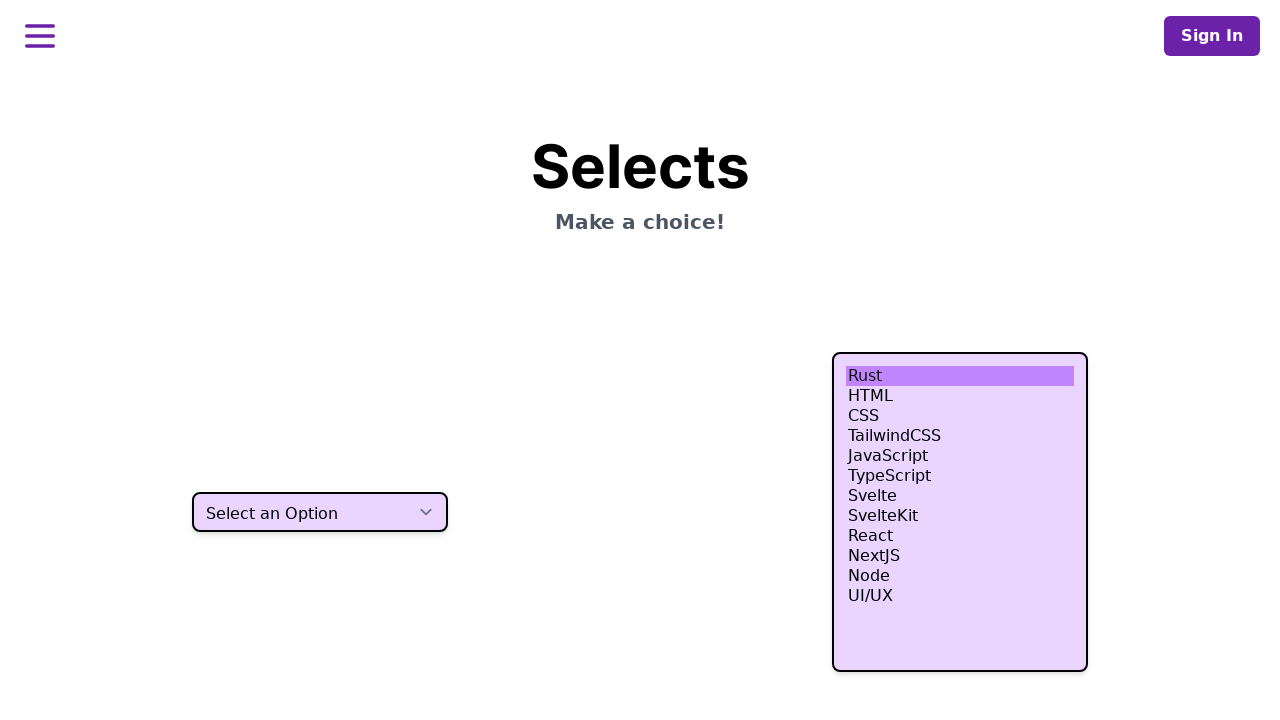

Located multi-select dropdown element
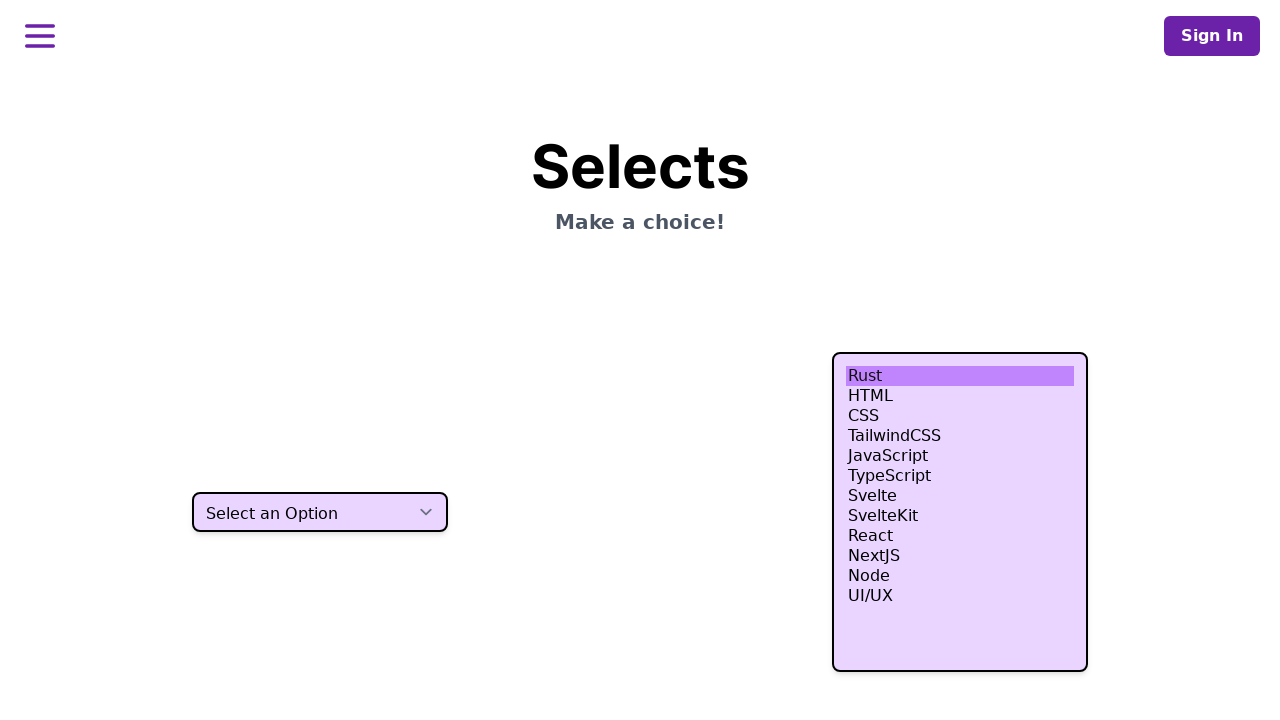

Selected 'HTML' option by visible text on select.h-80
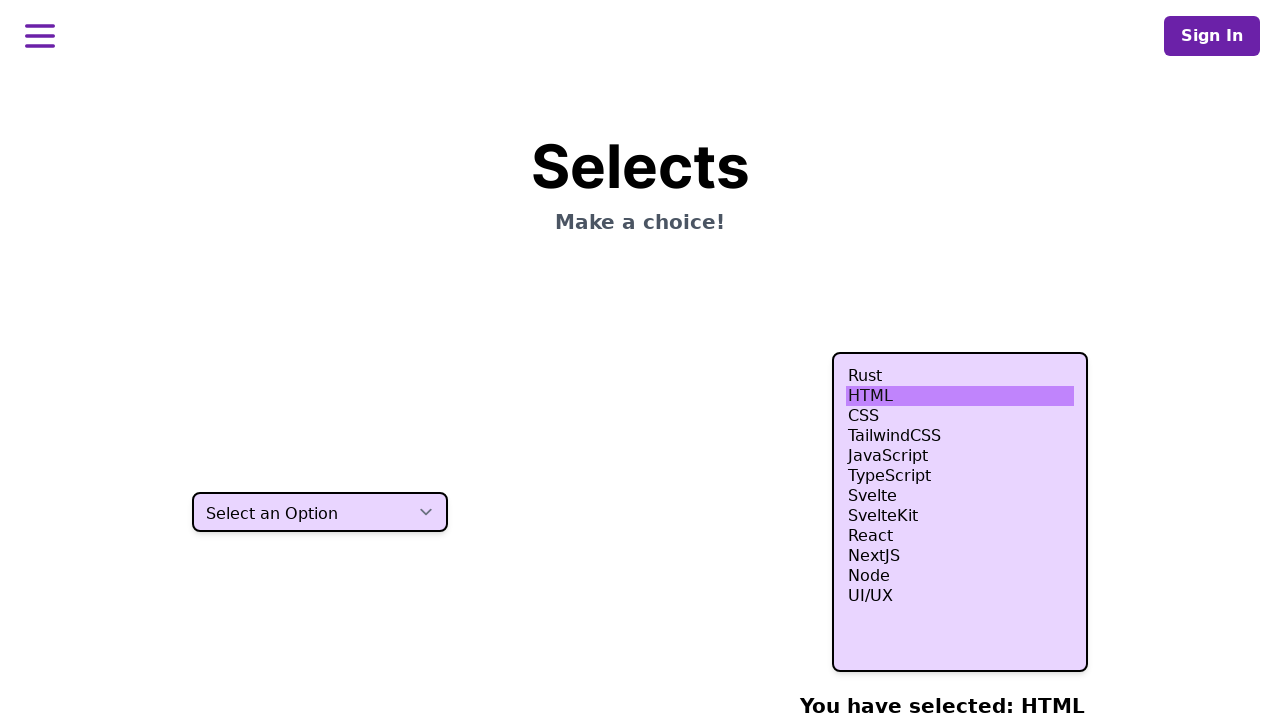

Selected options by index 3 and 4 while maintaining HTML selection on select.h-80
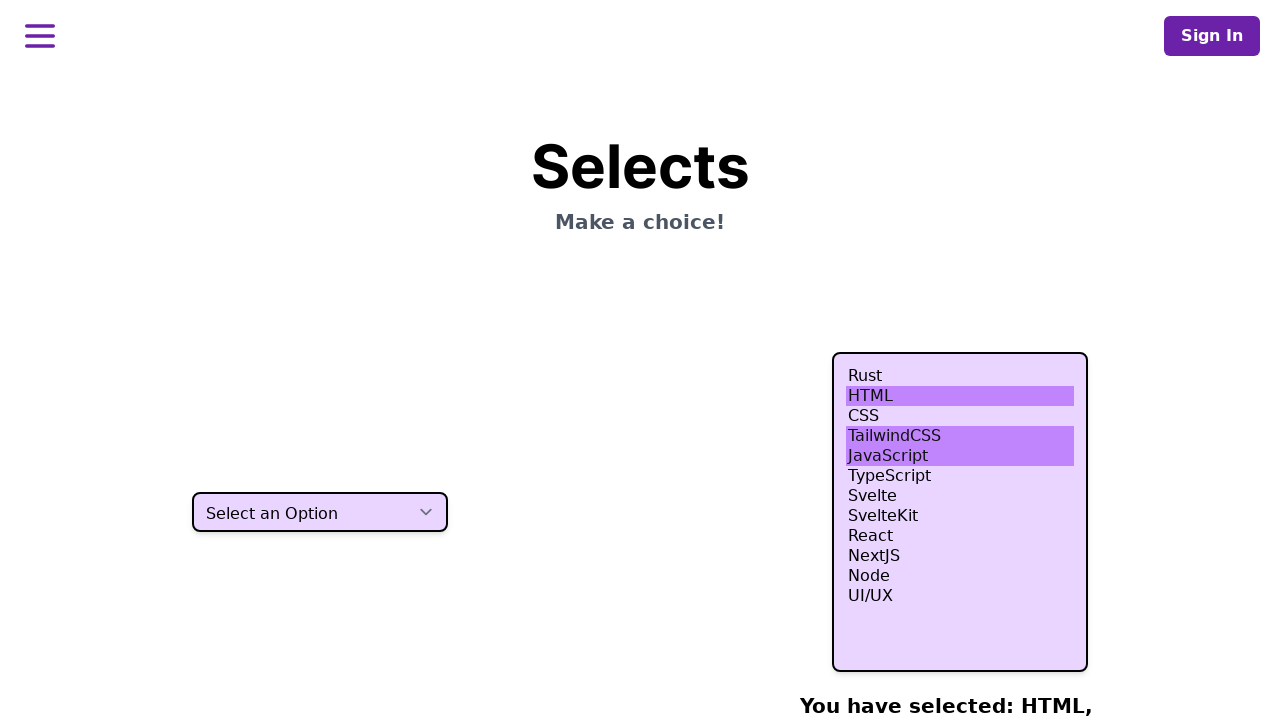

Selected 'nodejs' by value while maintaining previous selections on select.h-80
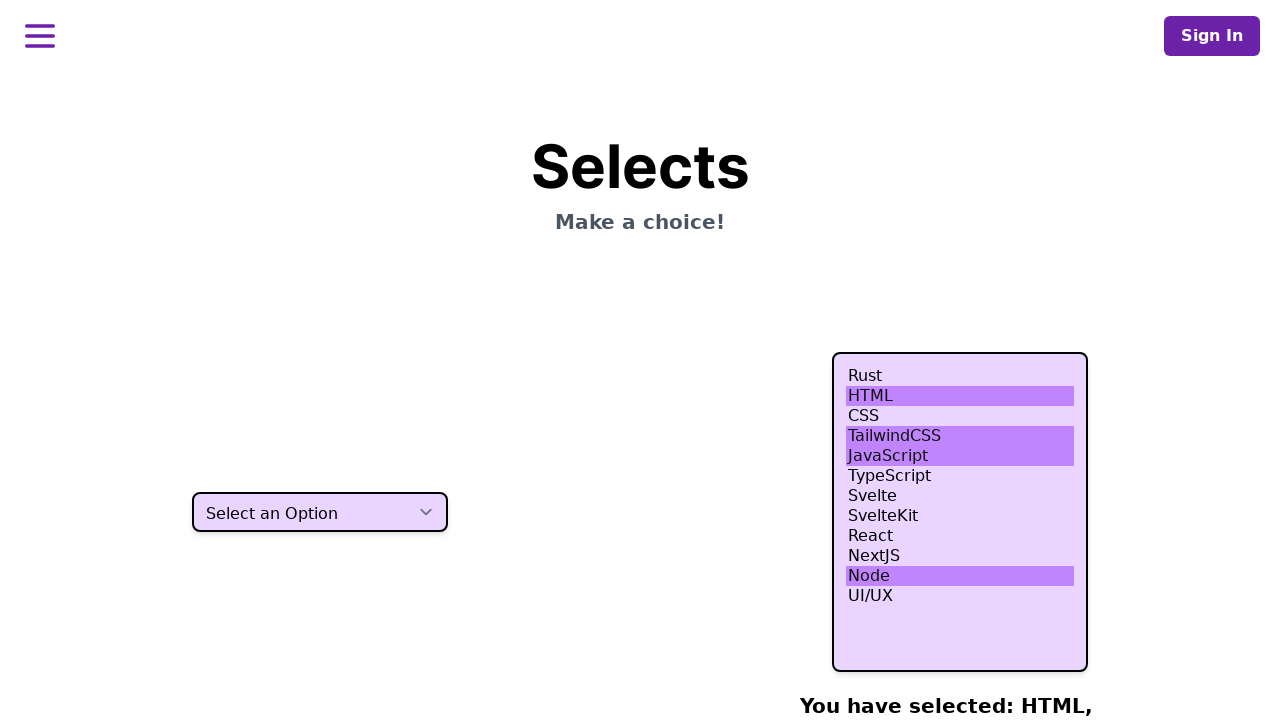

Verified that checked options are visible in the multi-select
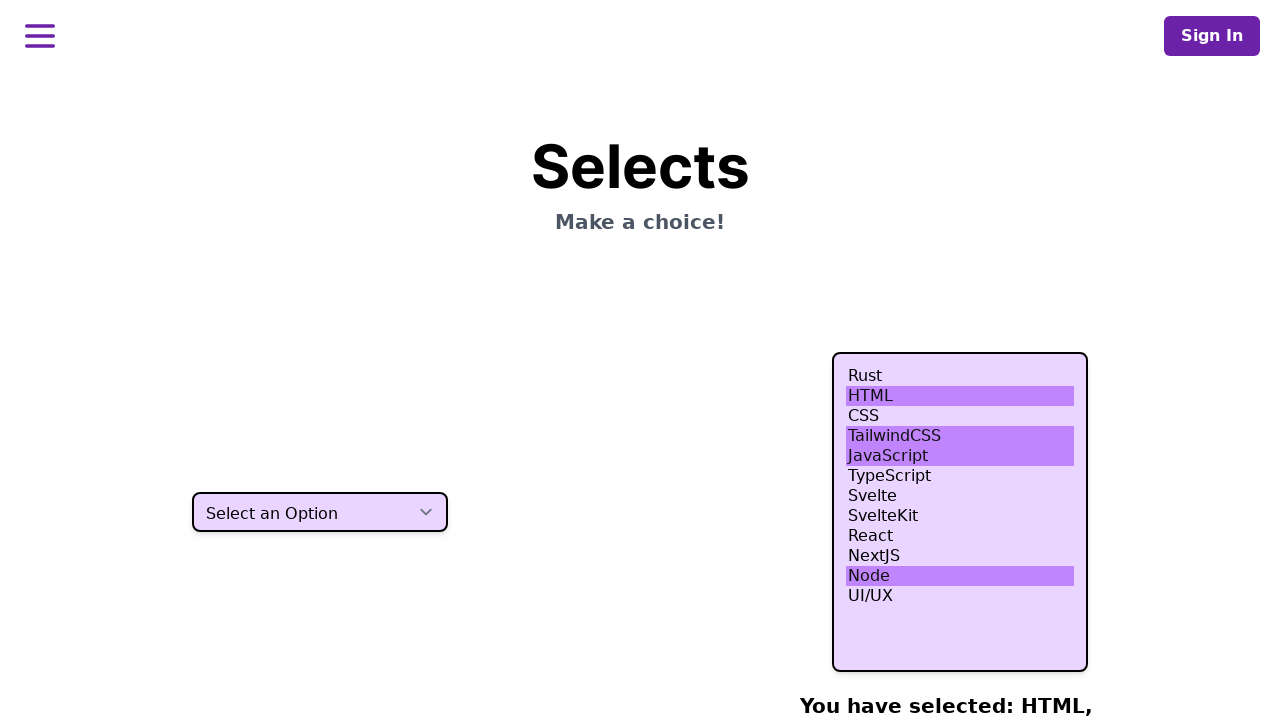

Deselected option at index 4, keeping HTML, index 3, and nodejs selected on select.h-80
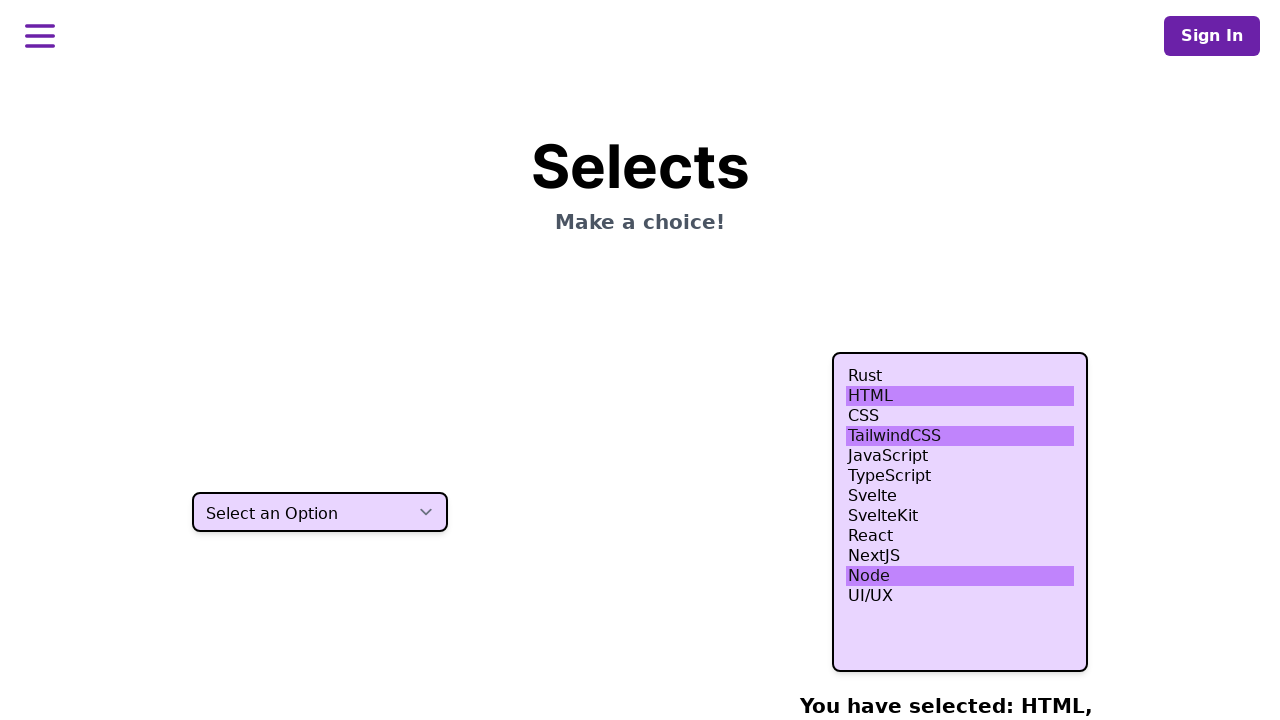

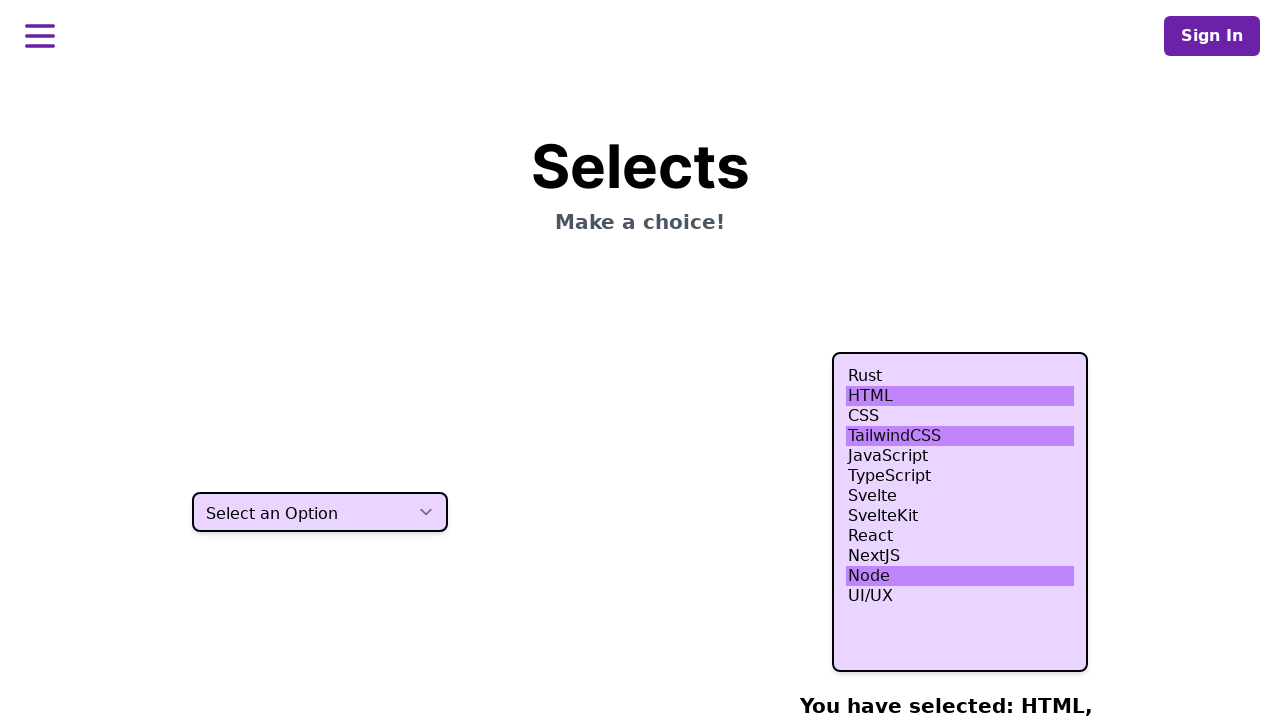